Tests menu navigation by hovering over main item and clicking through nested submenu items

Starting URL: https://demoqa.com/menu

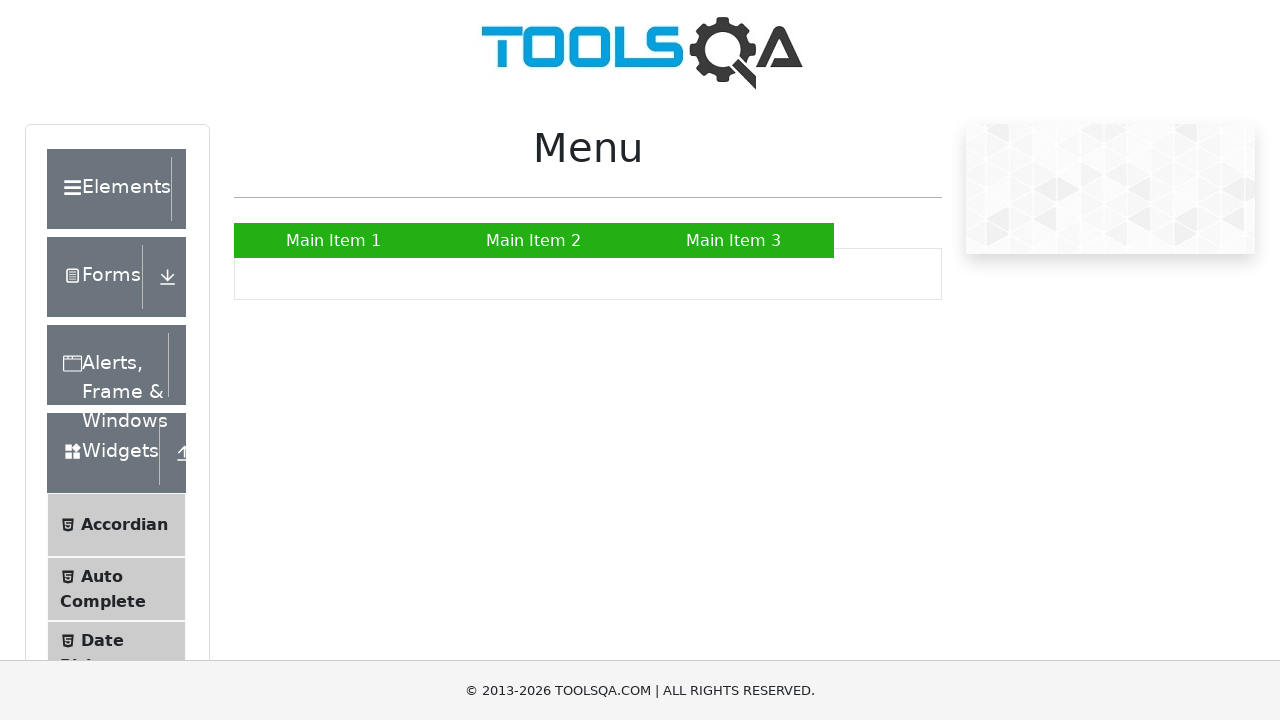

Hovered over Main Item 2 to reveal submenu at (534, 240) on xpath=//a[normalize-space()='Main Item 2']
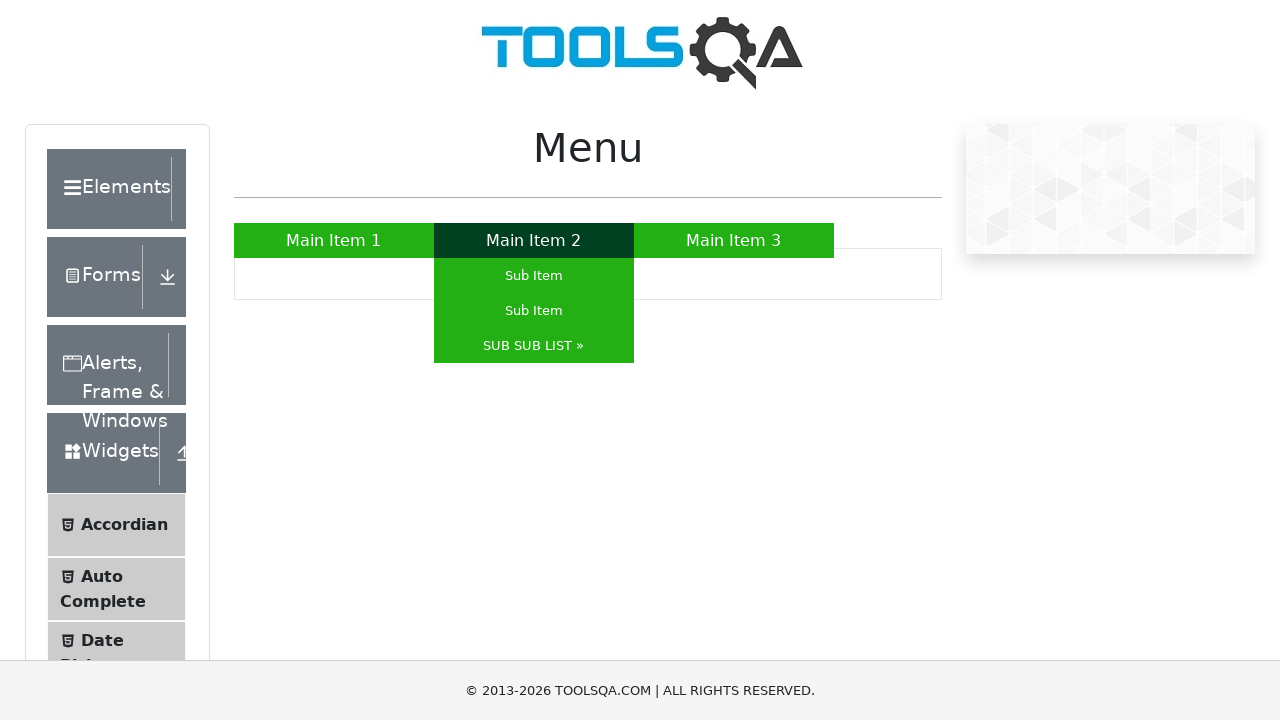

Clicked on SUB SUB LIST to expand nested submenu at (534, 346) on xpath=//a[normalize-space()='SUB SUB LIST »']
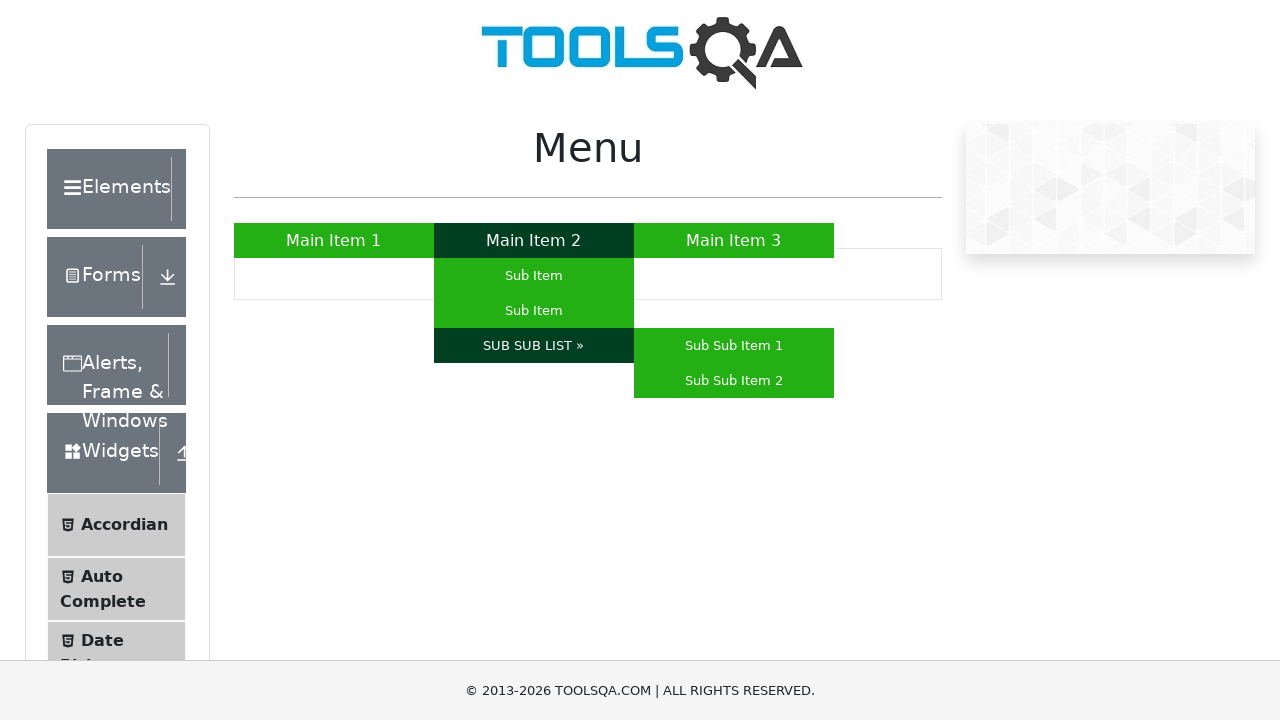

Clicked on Sub Sub Item 2 at (734, 380) on xpath=//a[normalize-space()='Sub Sub Item 2']
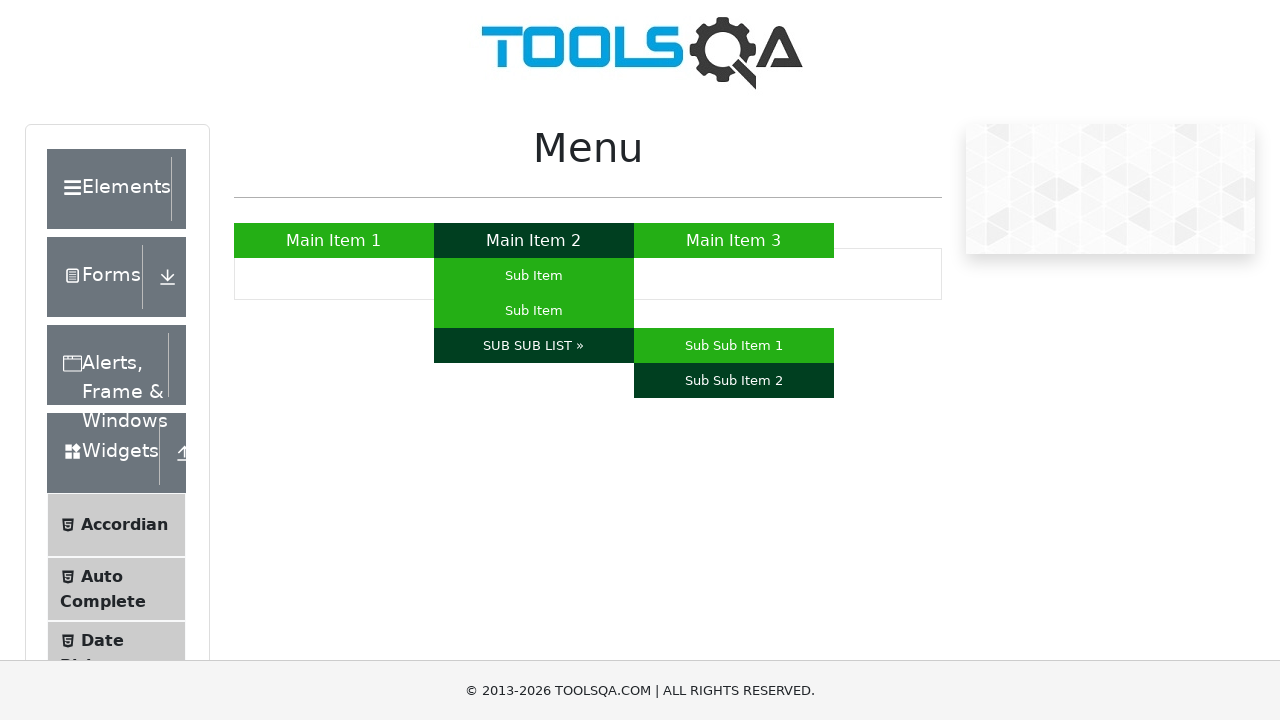

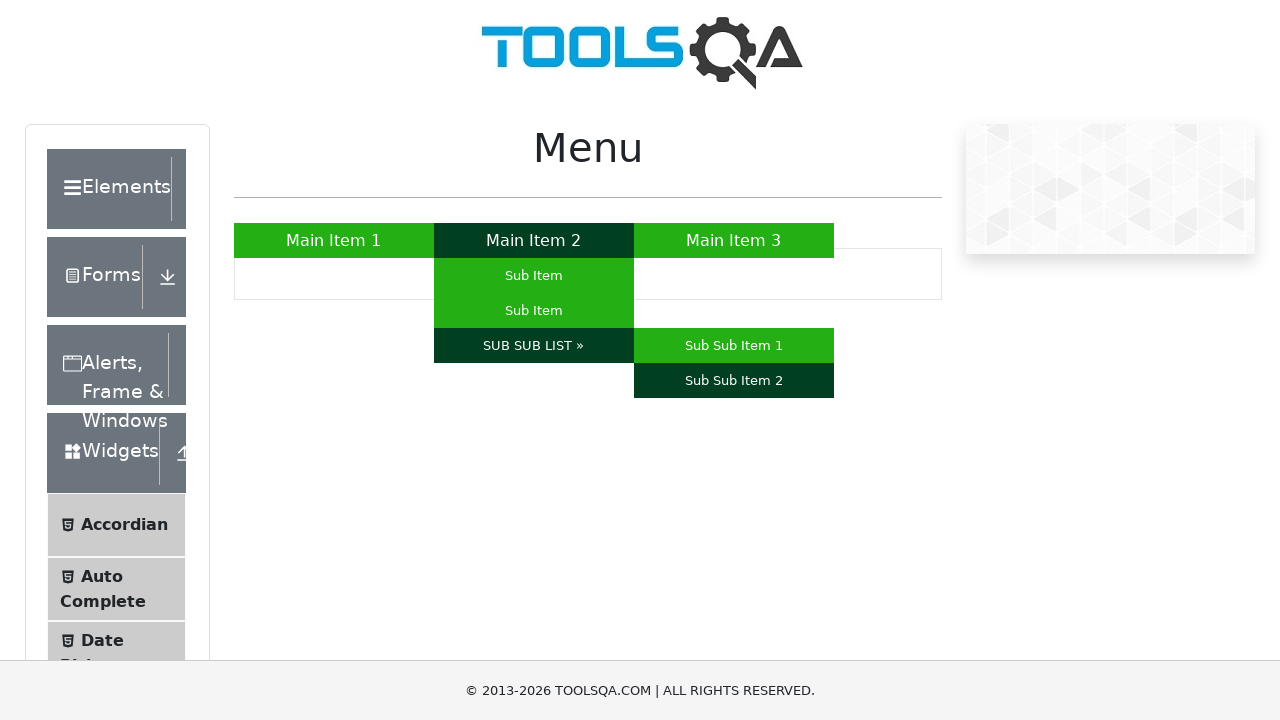